Tests mouse release action after click-and-hold and move operations

Starting URL: https://crossbrowsertesting.github.io/drag-and-drop

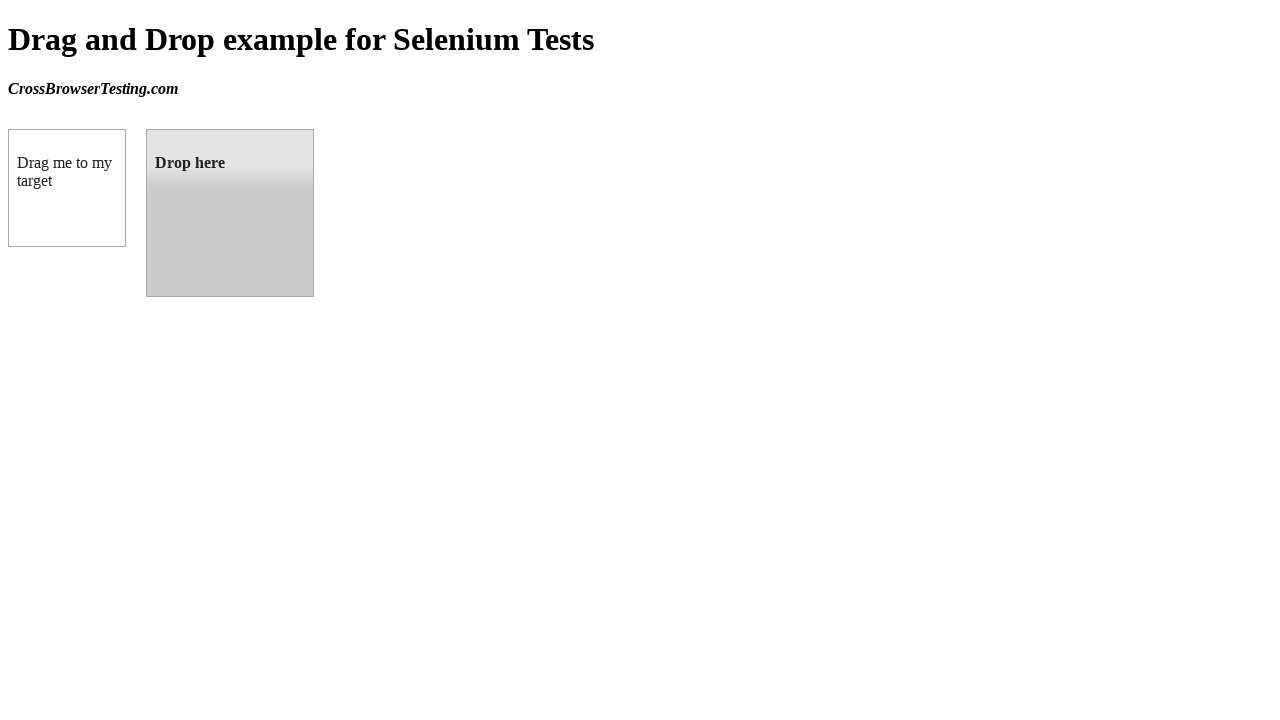

Located source element (box A)
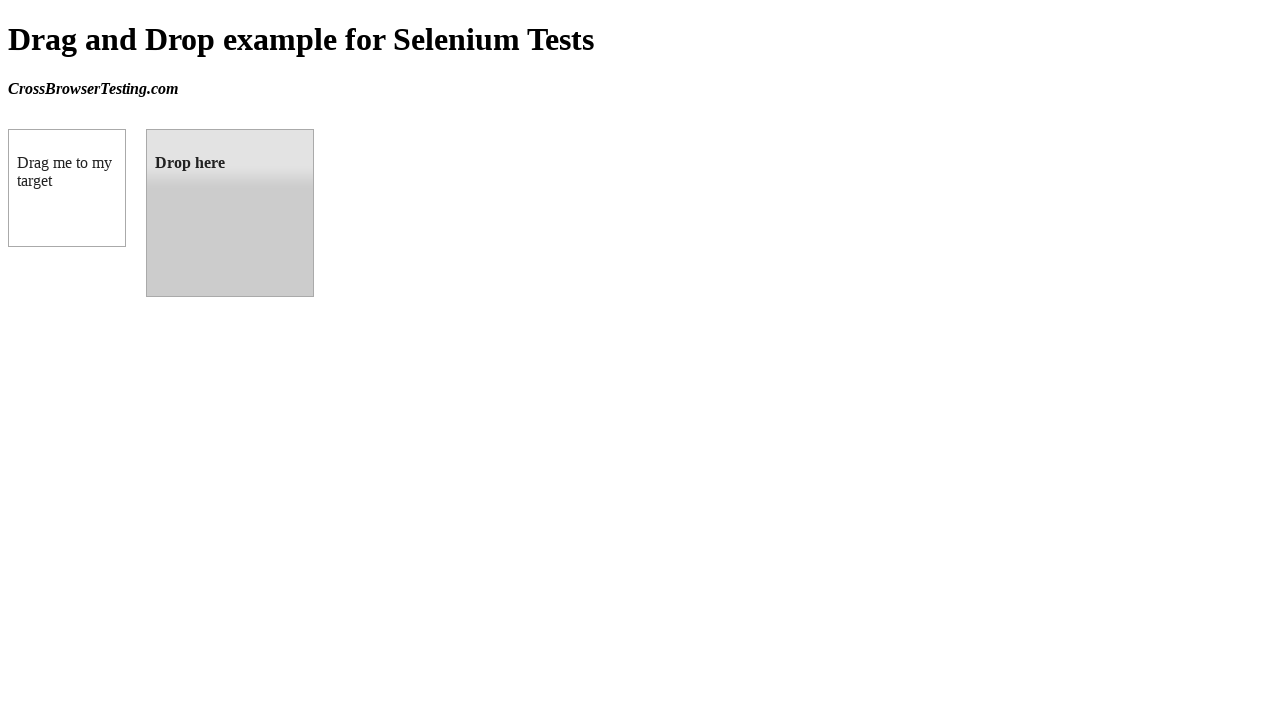

Located target element (box B)
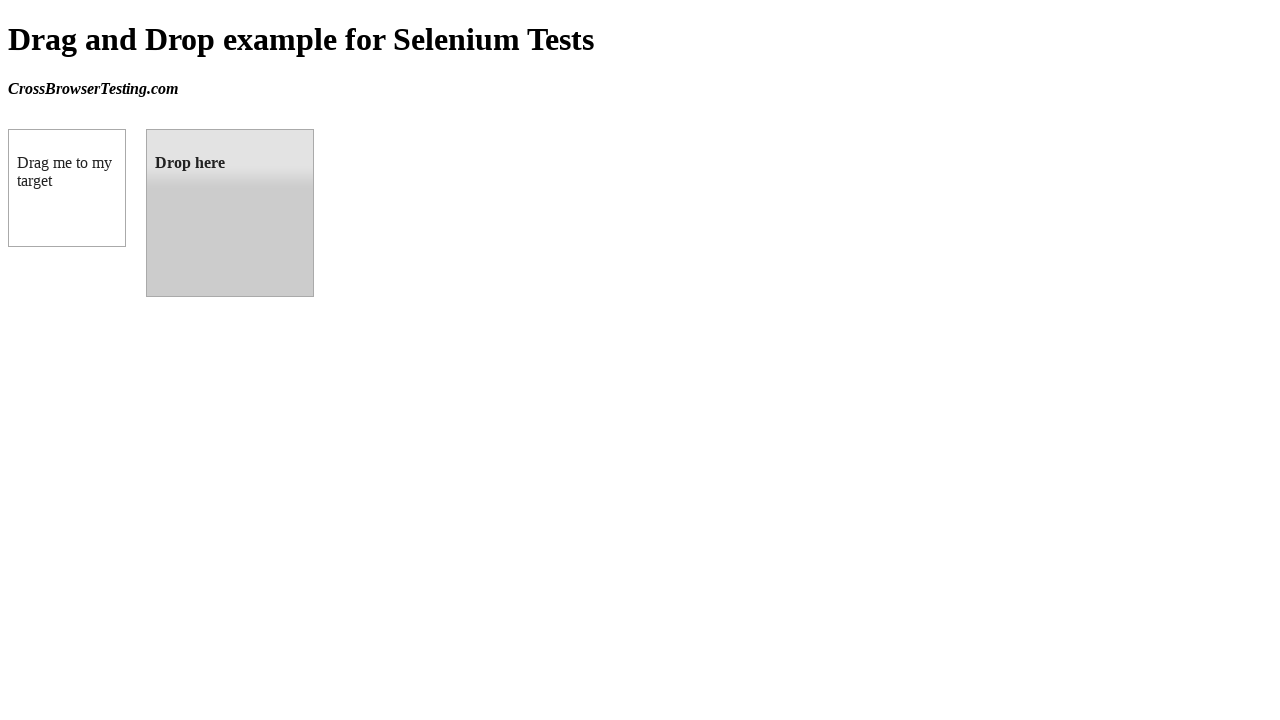

Retrieved bounding box for source element
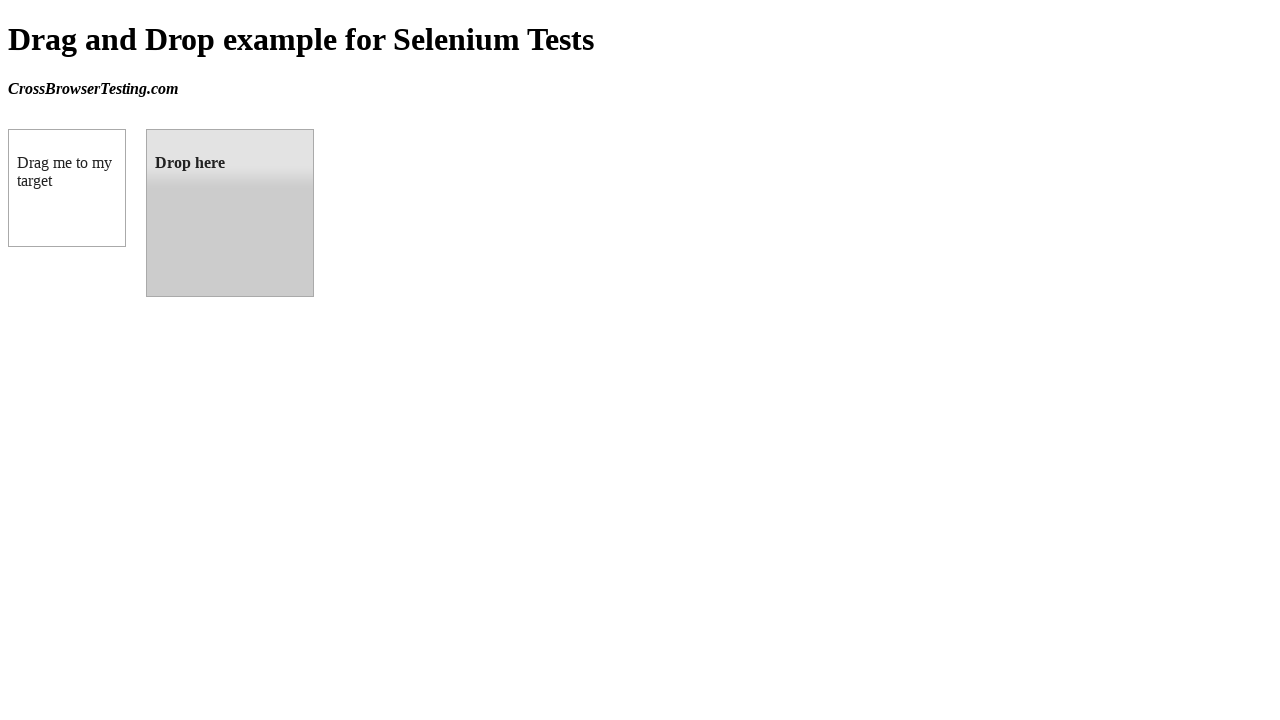

Retrieved bounding box for target element
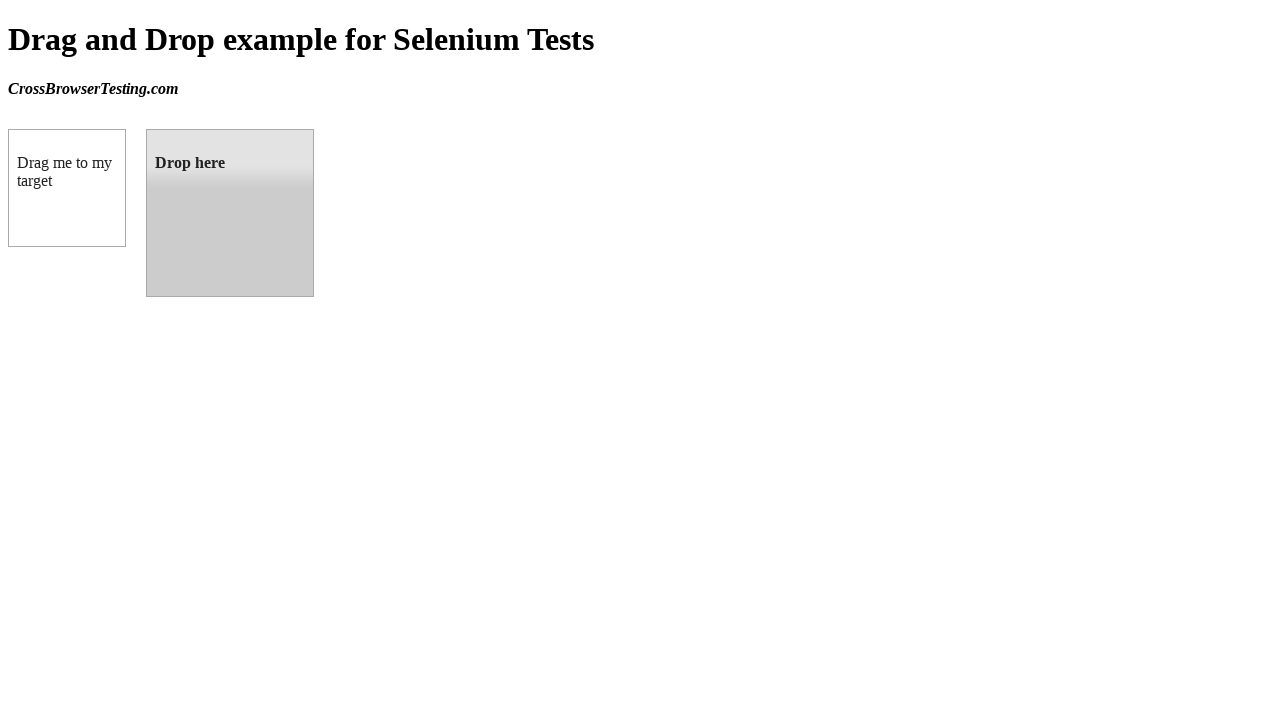

Moved mouse to center of source element at (67, 188)
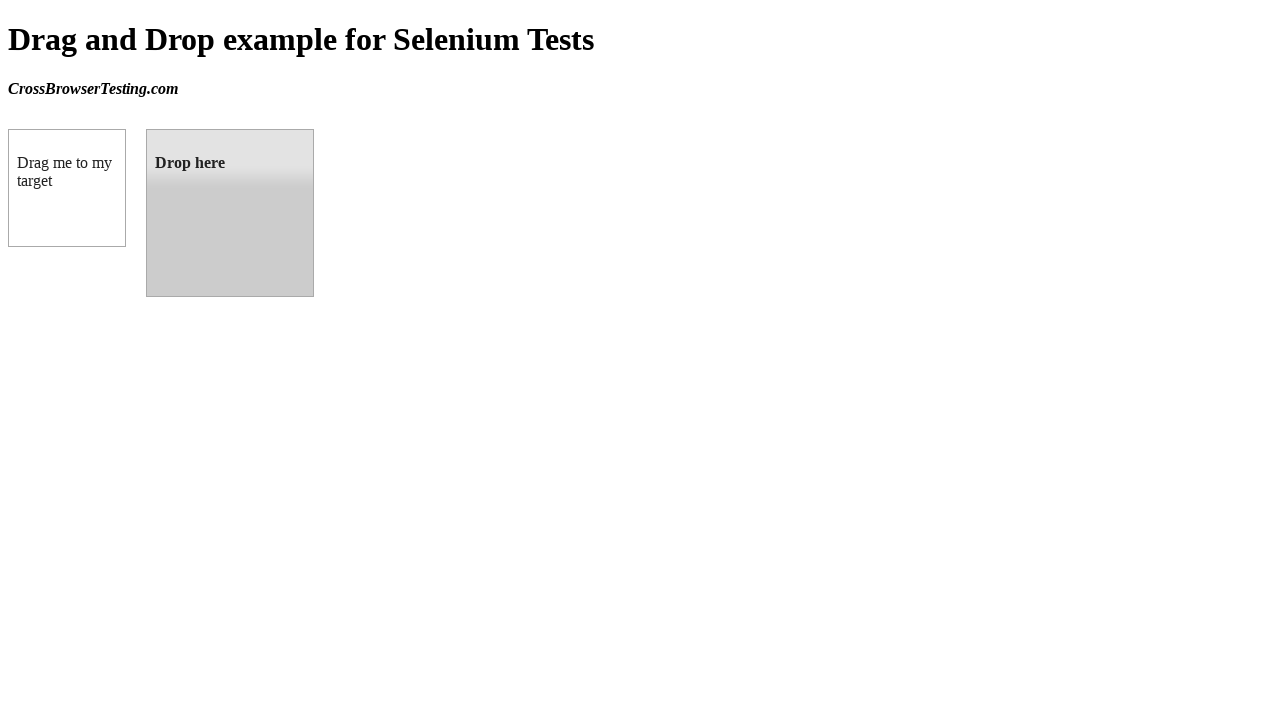

Pressed and held mouse button on source element at (67, 188)
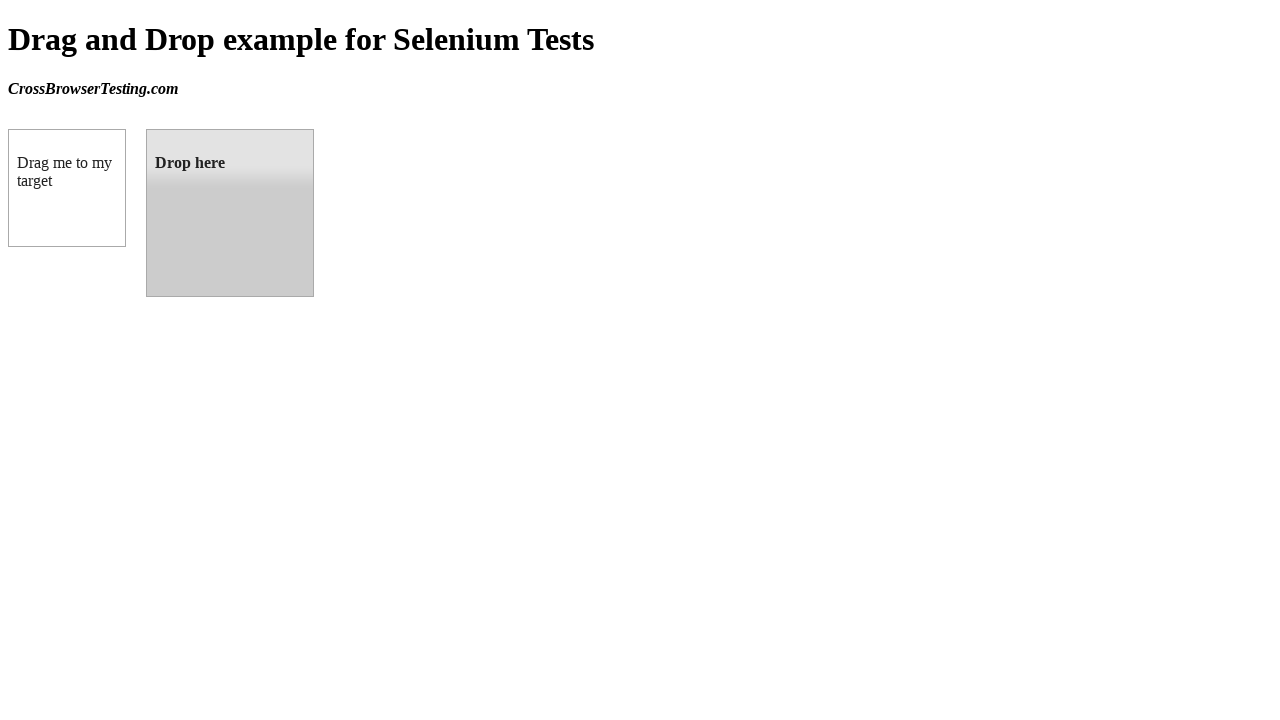

Dragged mouse to center of target element at (230, 213)
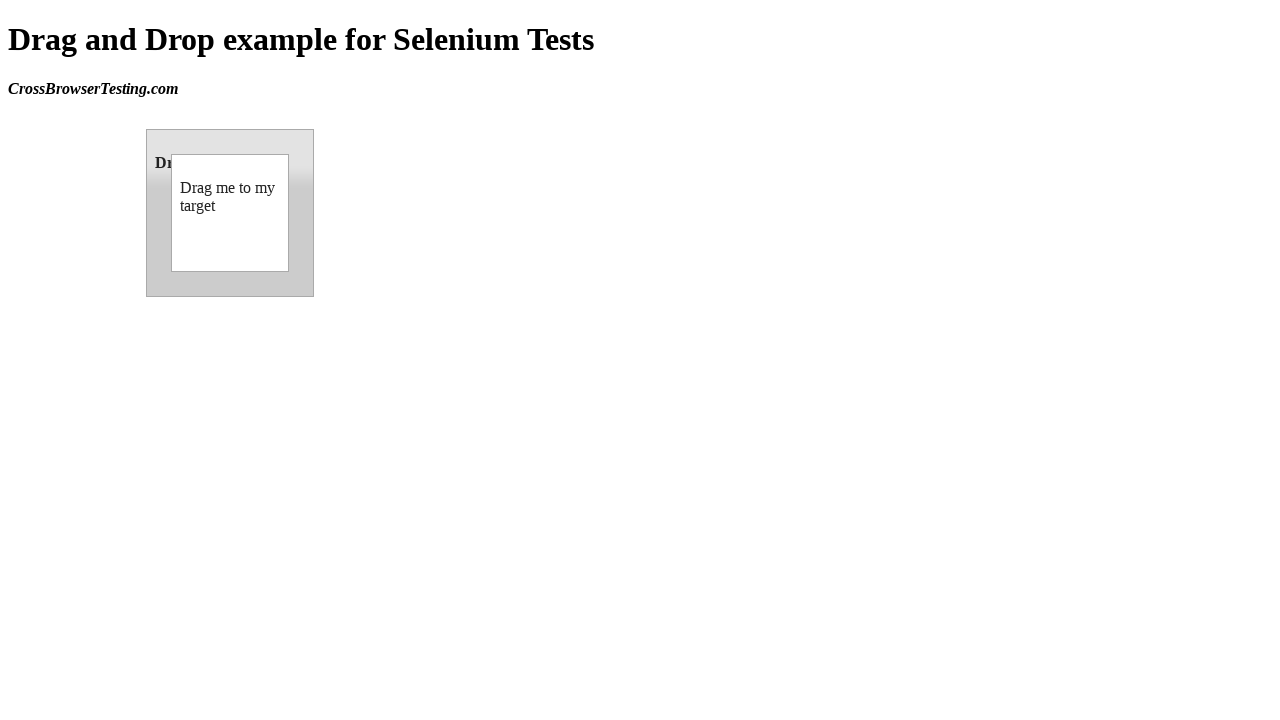

Released mouse button on target element to complete drag-and-drop at (230, 213)
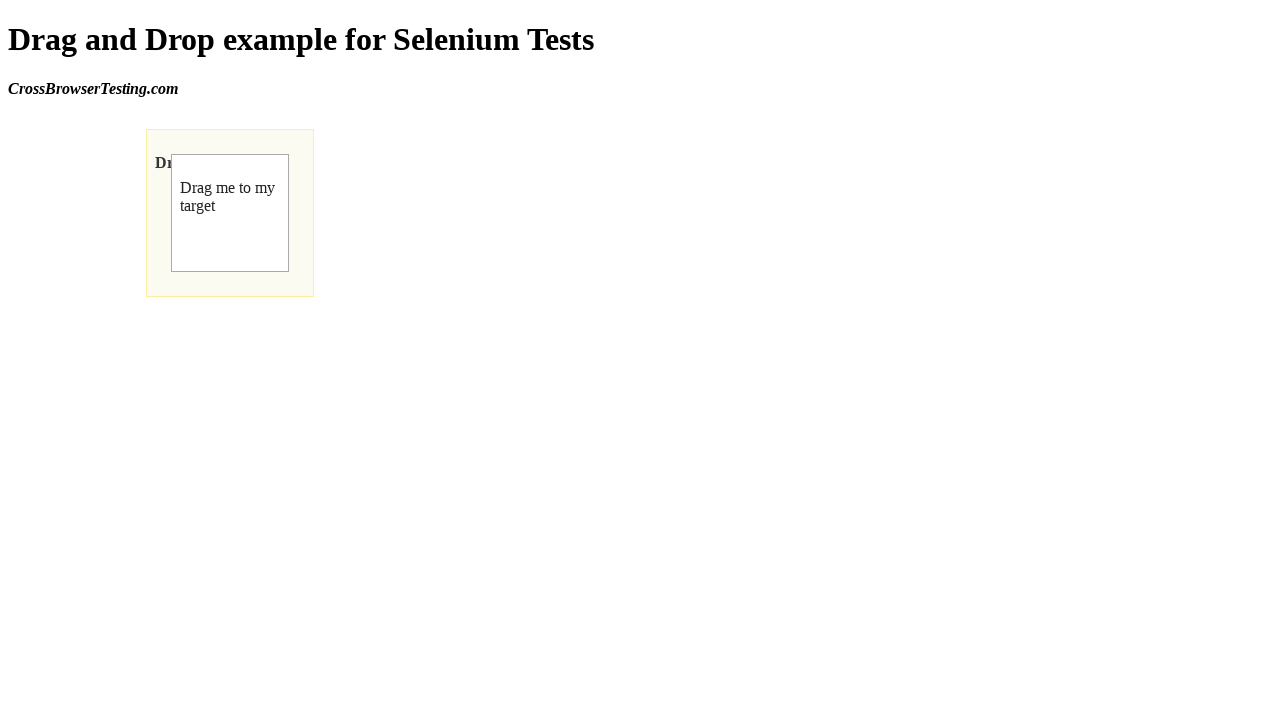

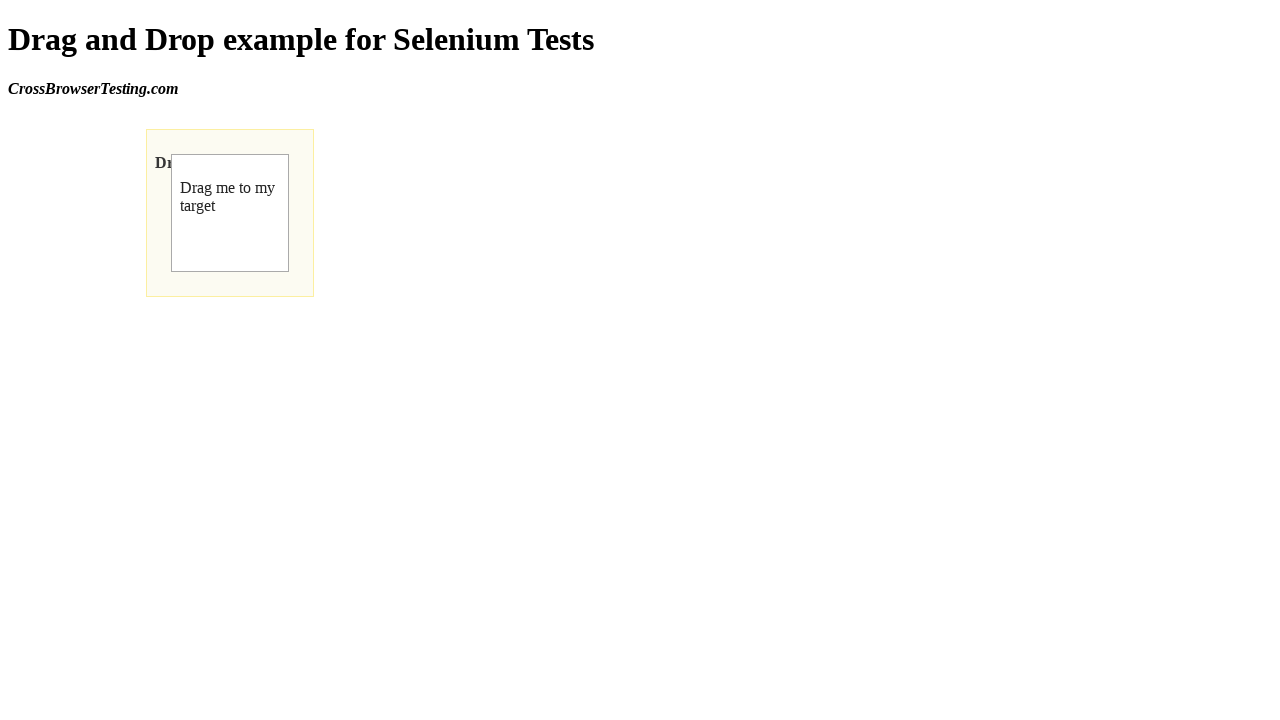